Tests a form by filling in a first name field on a blog test page

Starting URL: http://only-testing-blog.blogspot.in/2013/11/new-test.html

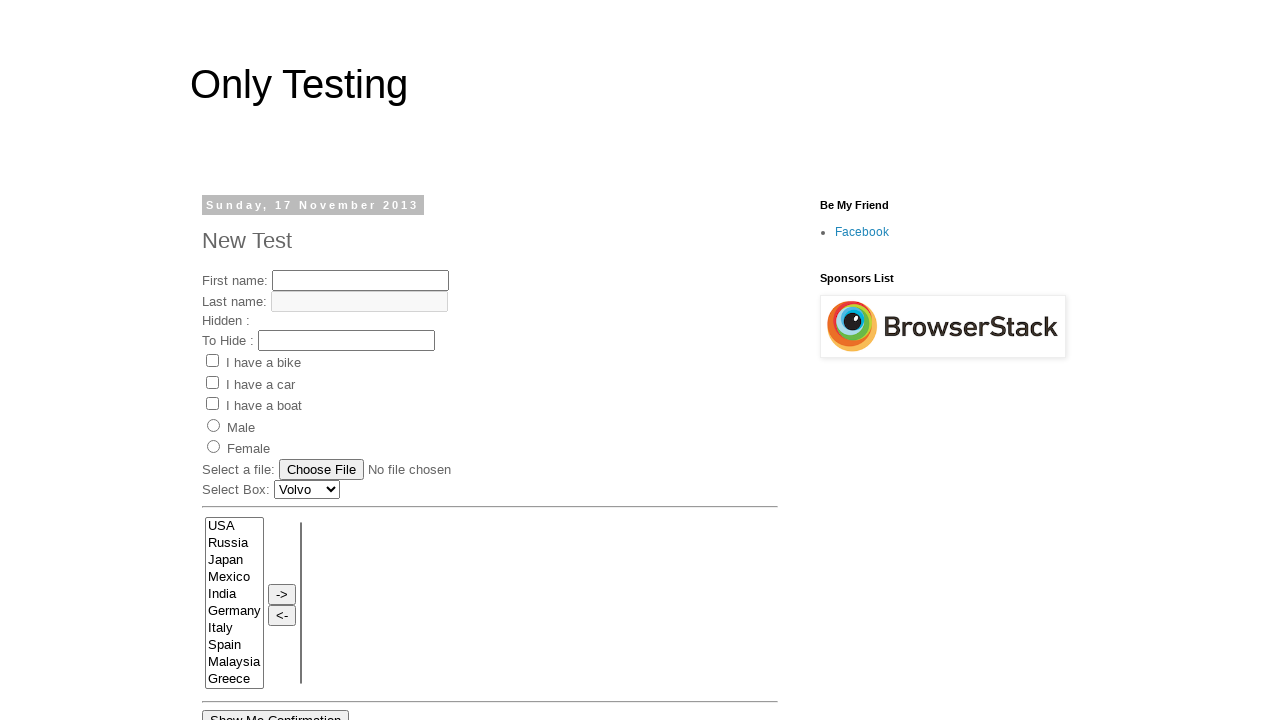

Navigated to blog test page
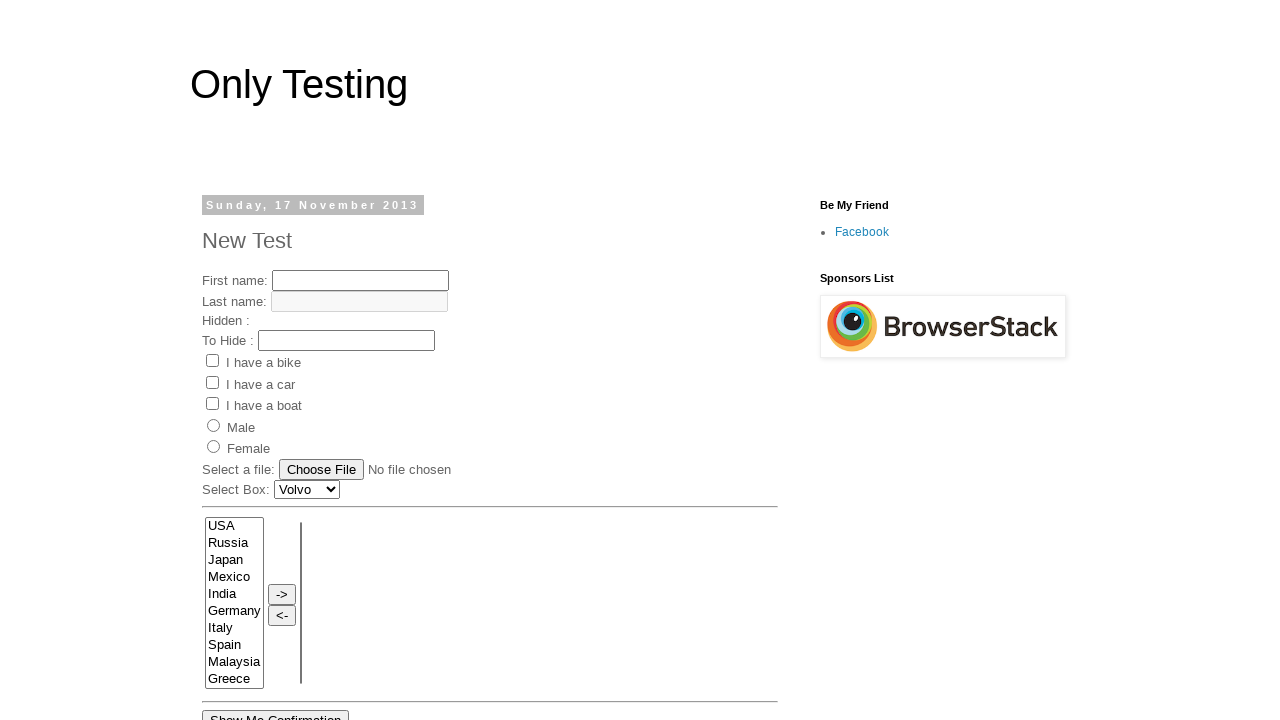

Filled first name field with 'junittest1 executed' on input[name='fname']
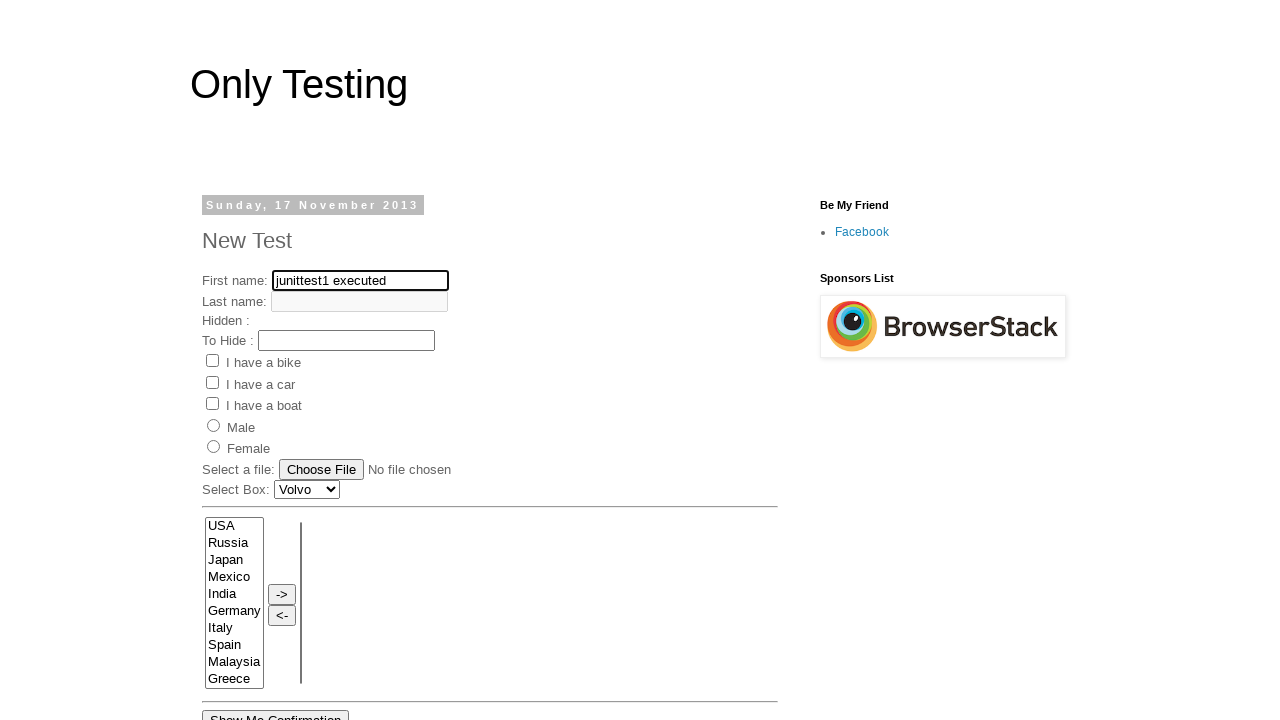

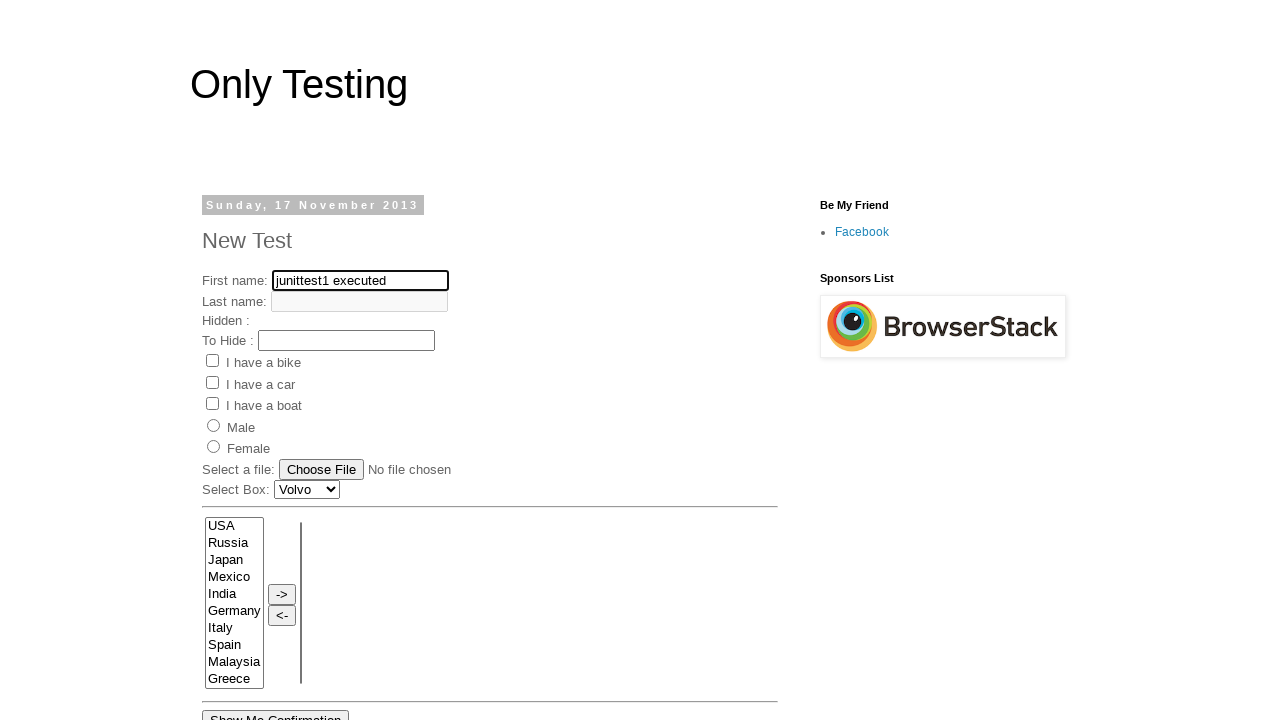